Tests context menu functionality by right-clicking on an element, selecting Edit option from the context menu, and handling the resulting alert

Starting URL: https://swisnl.github.io/jQuery-contextMenu/demo.html

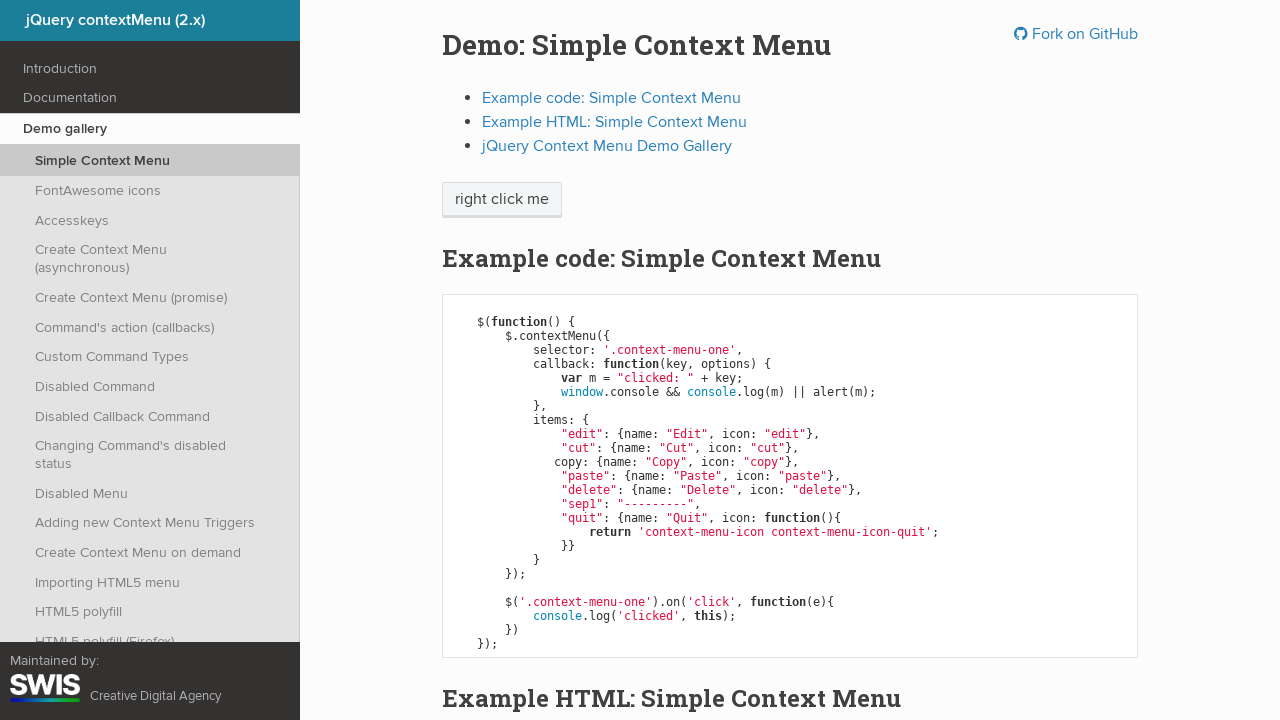

Located element with class 'btn-neutral' for right-click
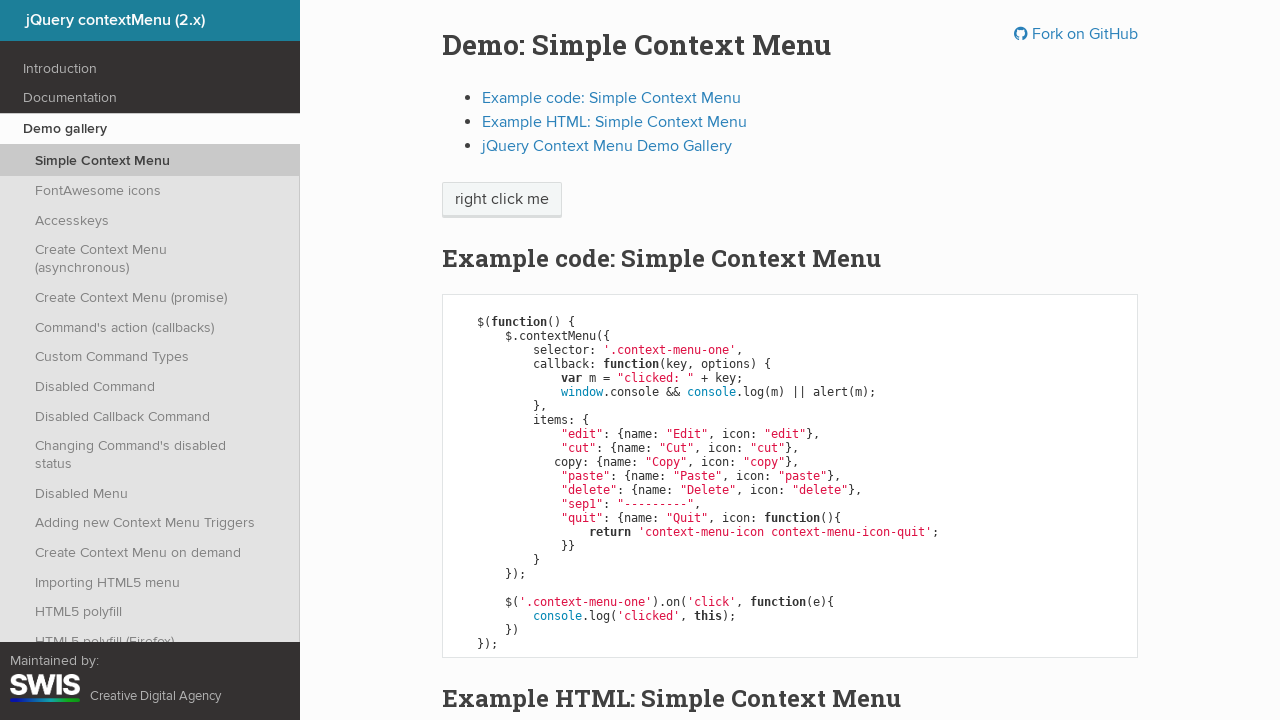

Right-clicked on the element to open context menu at (502, 200) on .btn-neutral
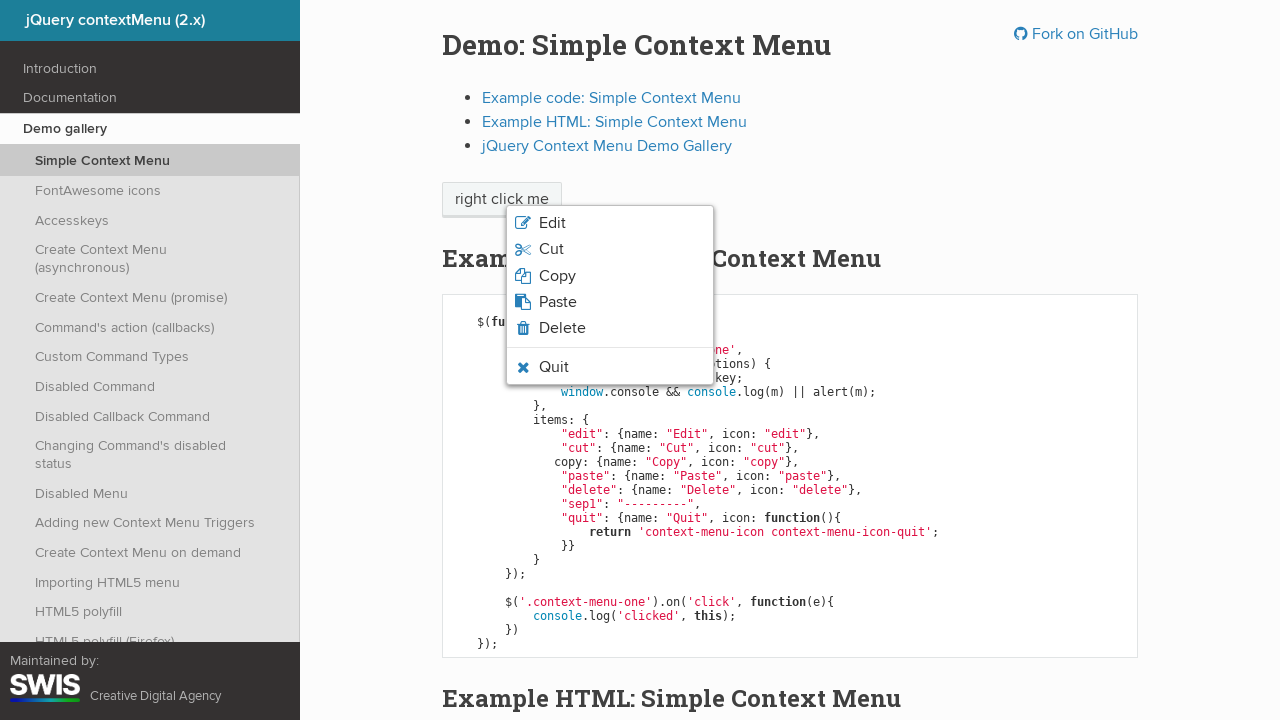

Clicked 'Edit' option from the context menu at (610, 223) on li.context-menu-icon >> internal:has-text="Edit"i
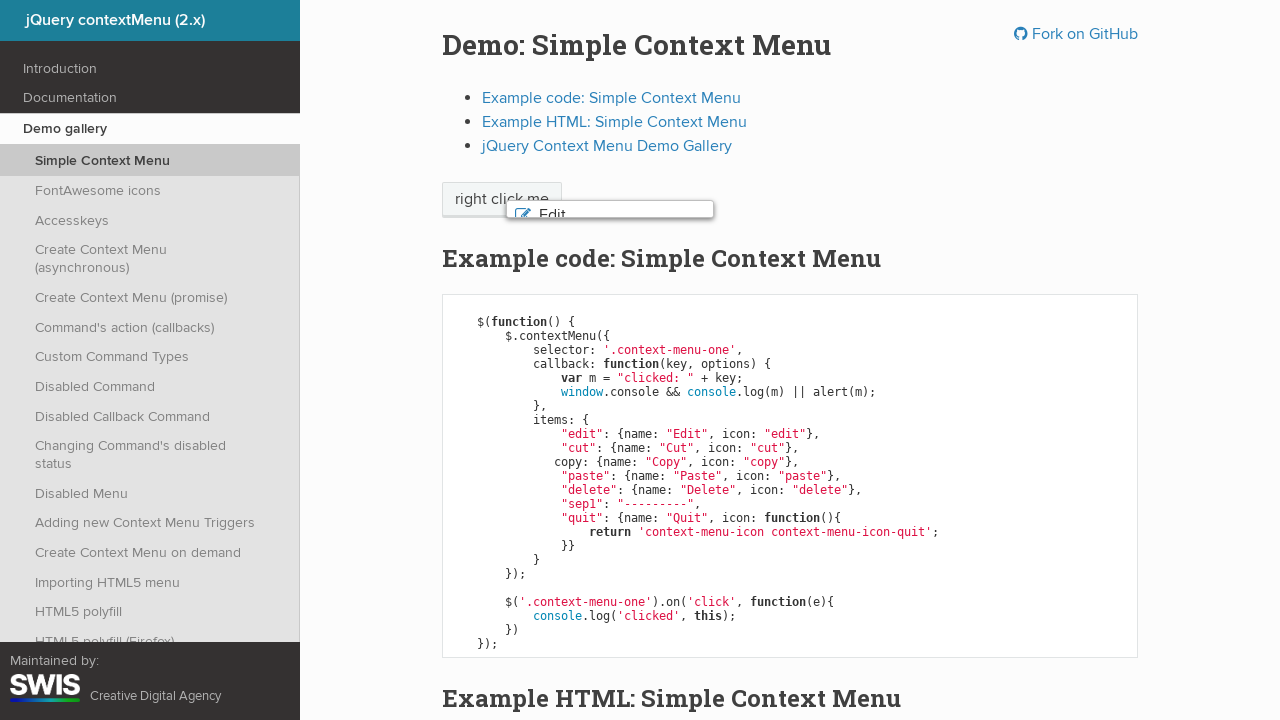

Set up alert dialog handler to accept any dialogs
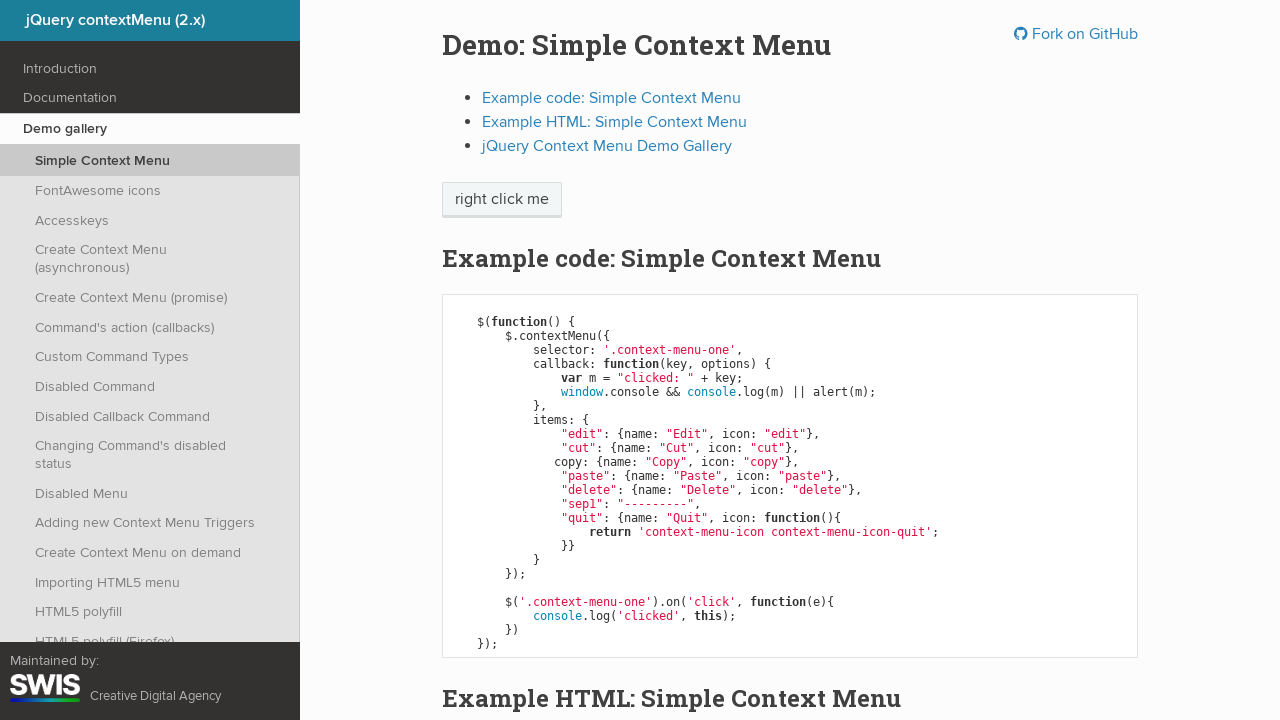

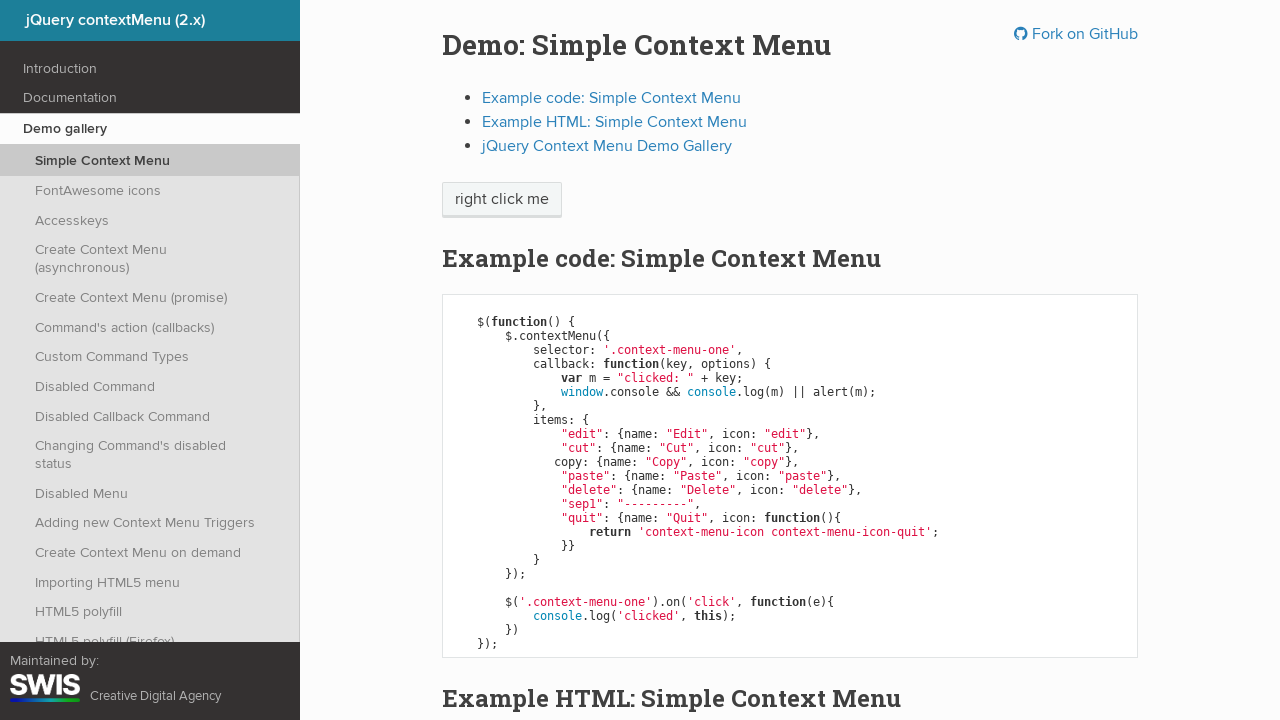